Tests a flight booking flow on BlazeDemo by selecting departure/destination cities, choosing a flight, and completing the purchase form with passenger and payment details

Starting URL: https://blazedemo.com/

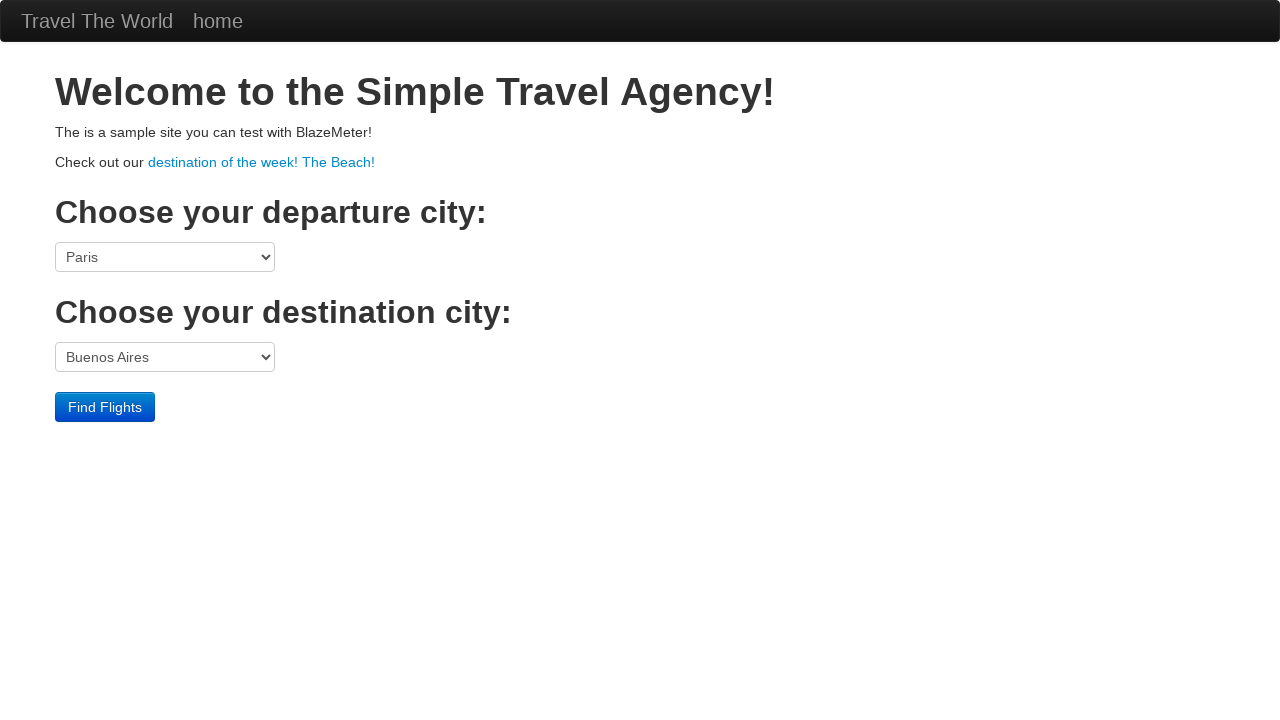

Selected 'Portland' as departure city on select >> nth=0
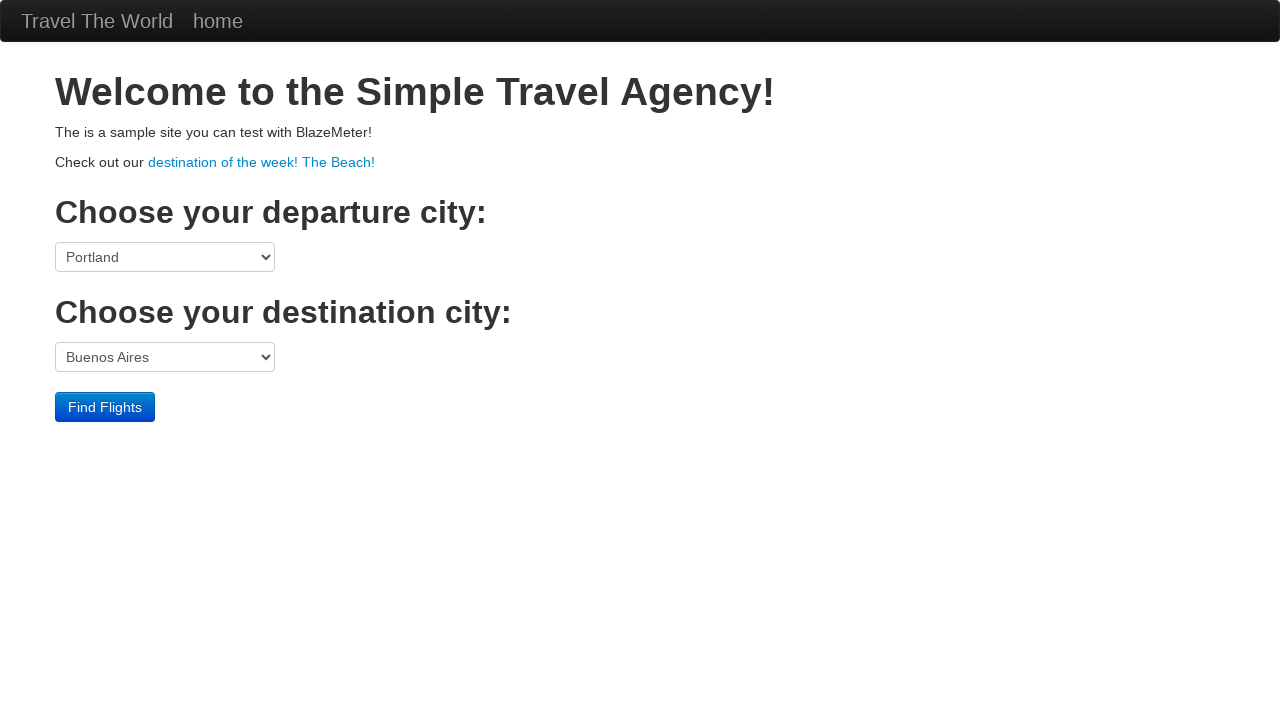

Selected 'London' as destination city on select >> nth=1
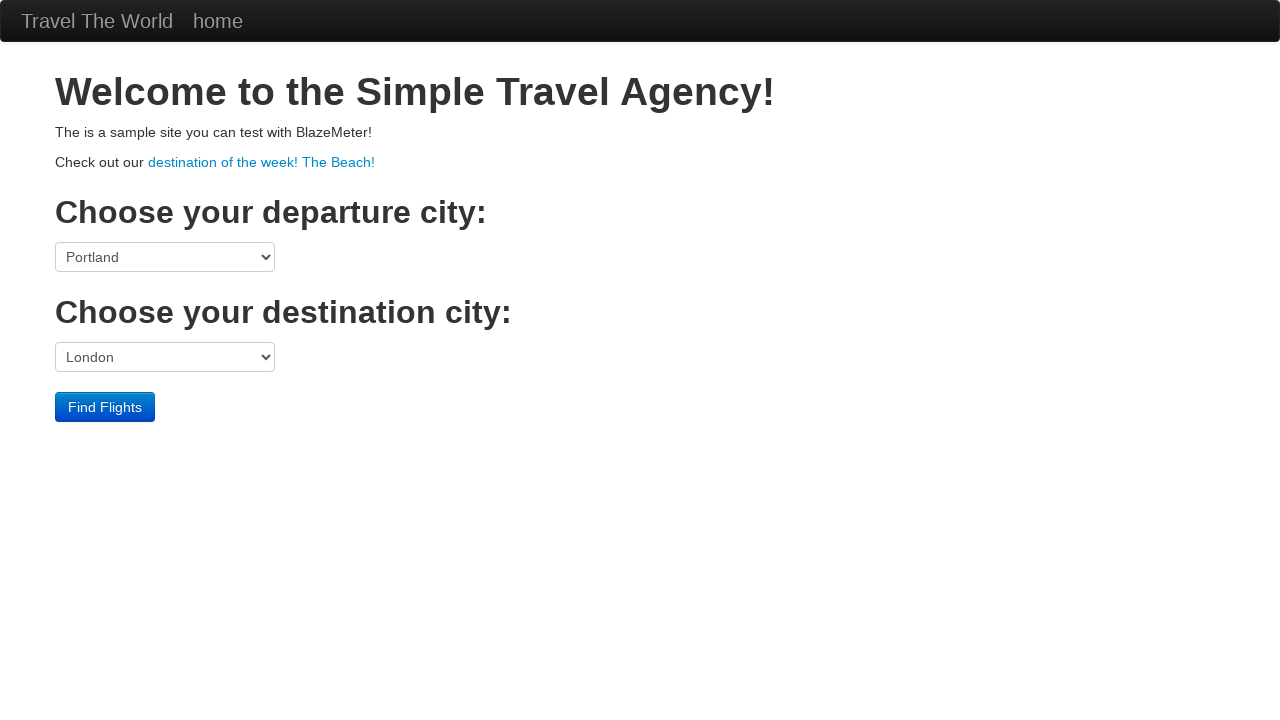

Clicked 'Find Flights' button at (105, 407) on input[type='submit']
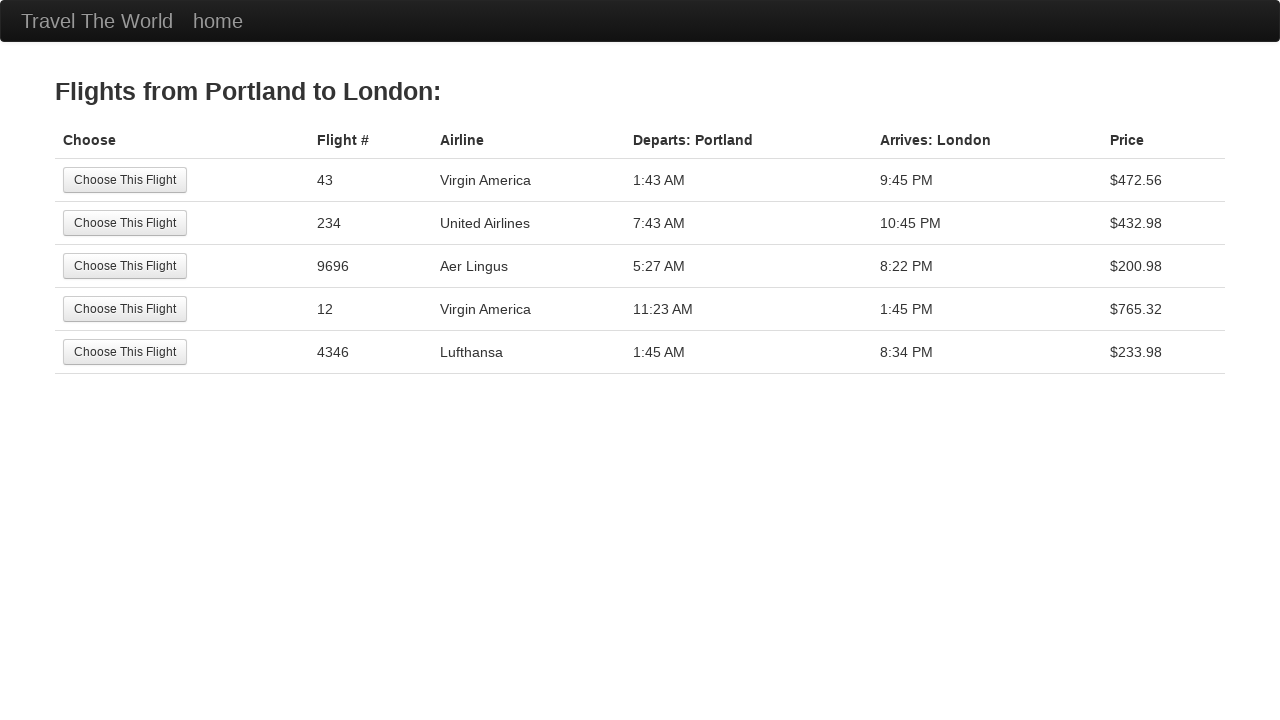

Flights table loaded
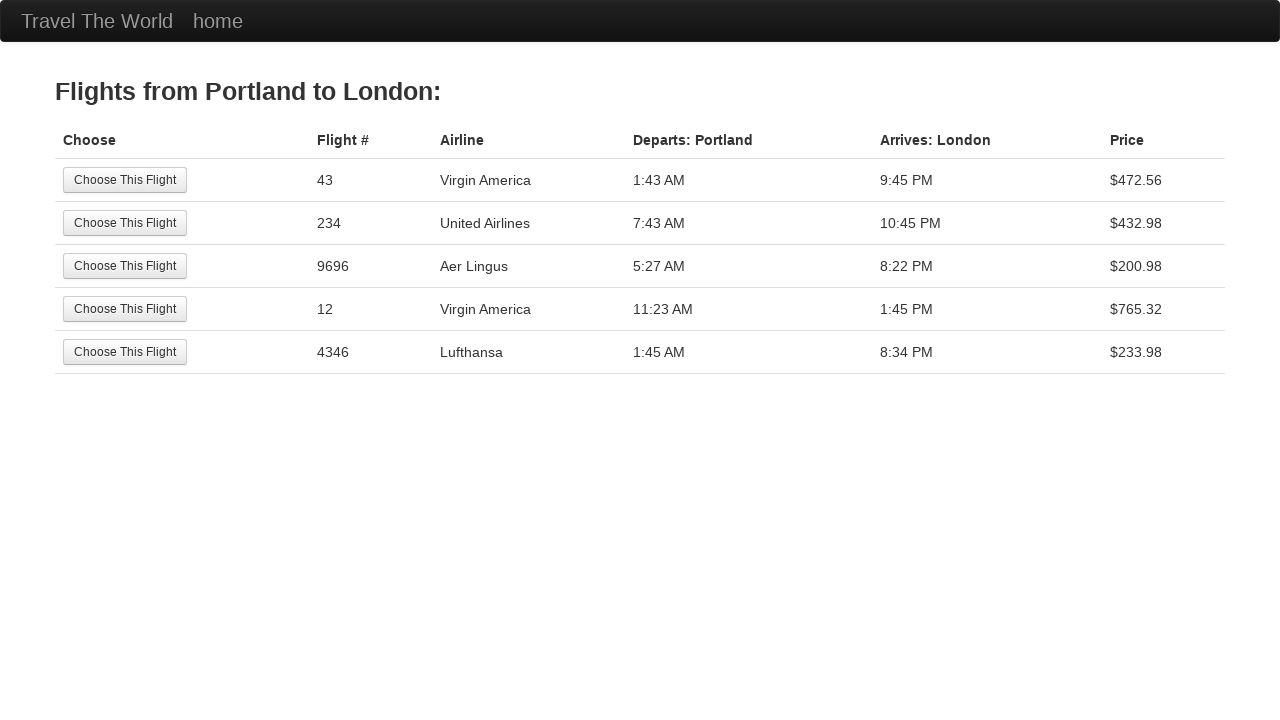

Selected first flight from available options at (125, 180) on tr:nth-child(1) input[type='submit']
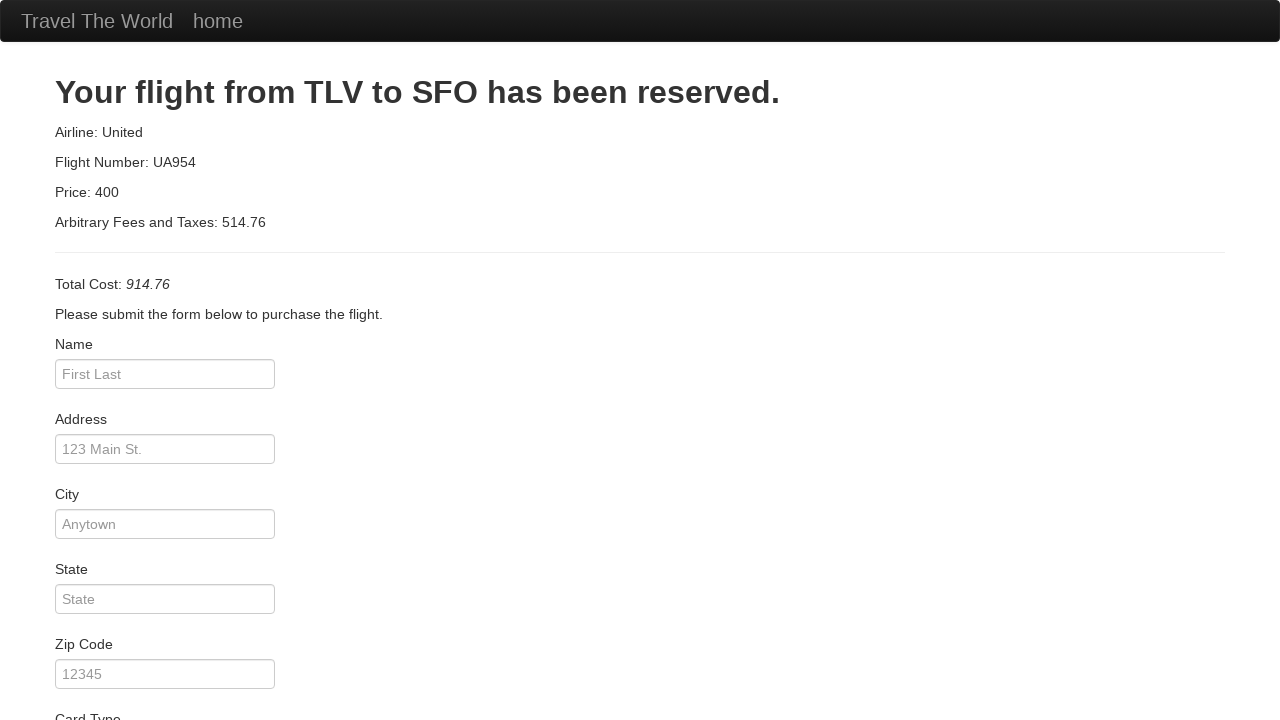

Entered passenger name 'John Anderson' on input[name='inputName']
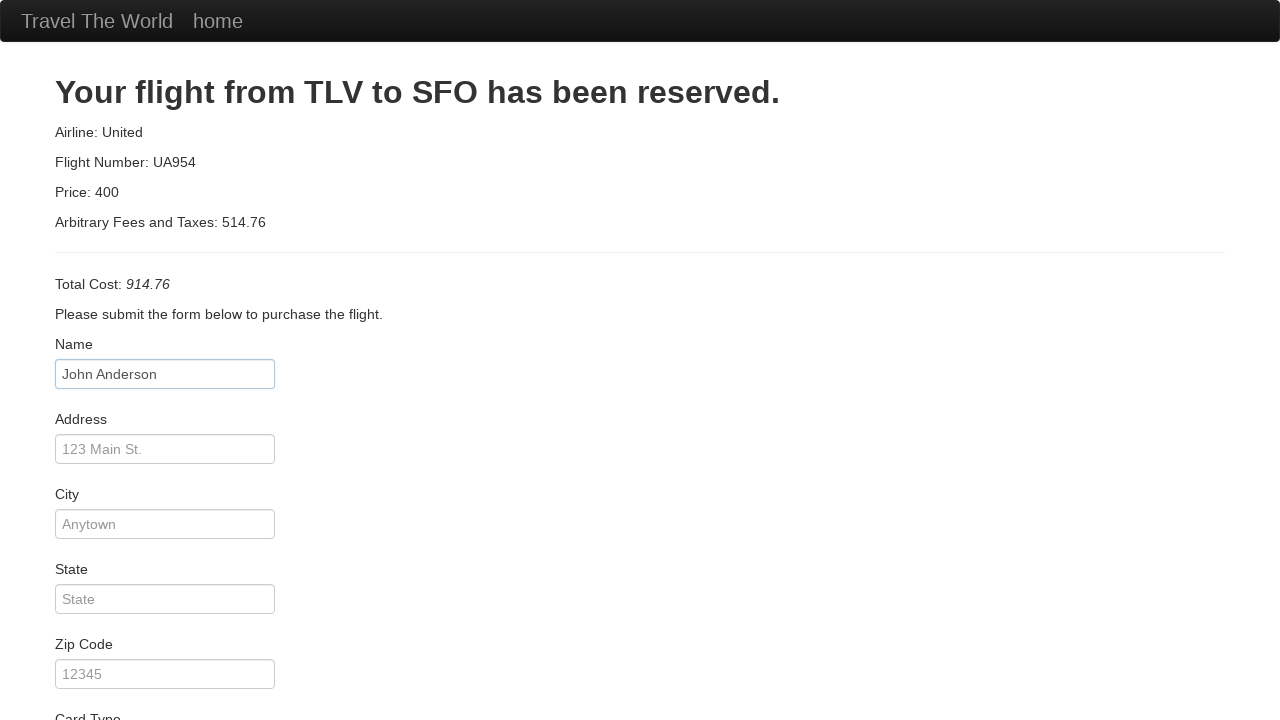

Entered address '123 Main Street, Apt 456' on input[name='address']
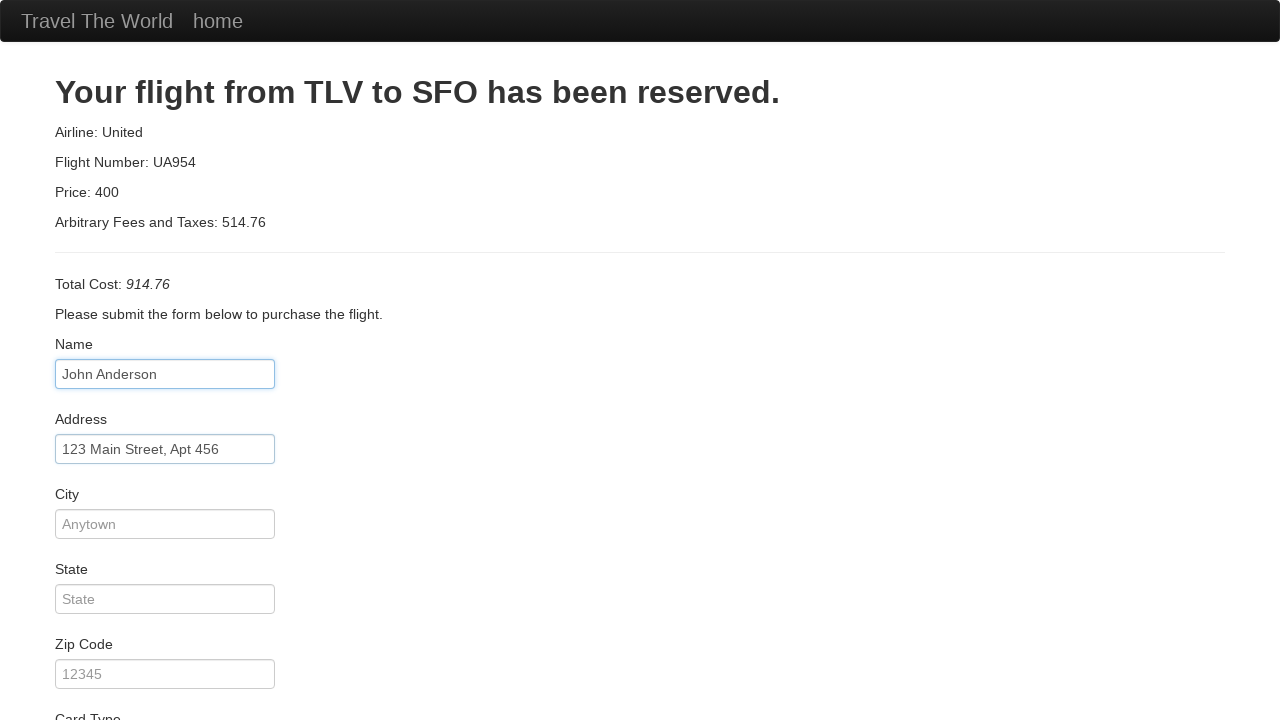

Entered city 'Seattle' on input[name='city']
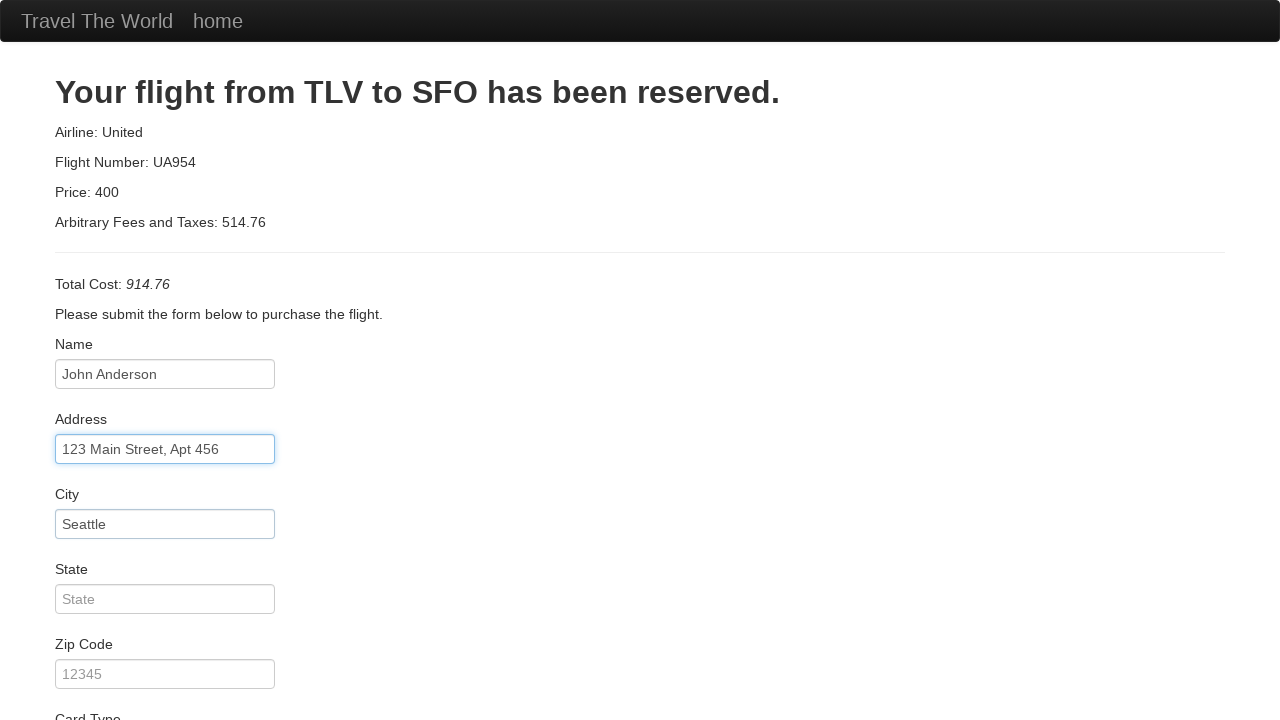

Entered state 'WA' on input[name='state']
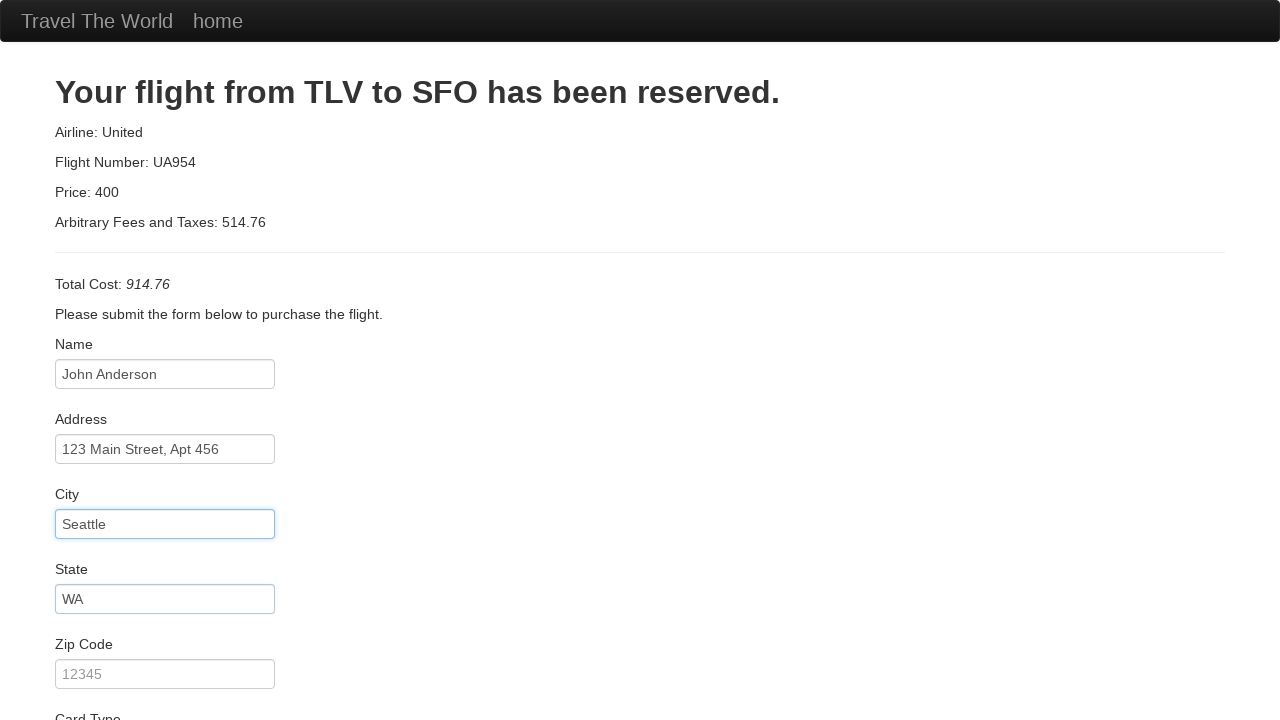

Entered zip code '98101' on input[name='zipCode']
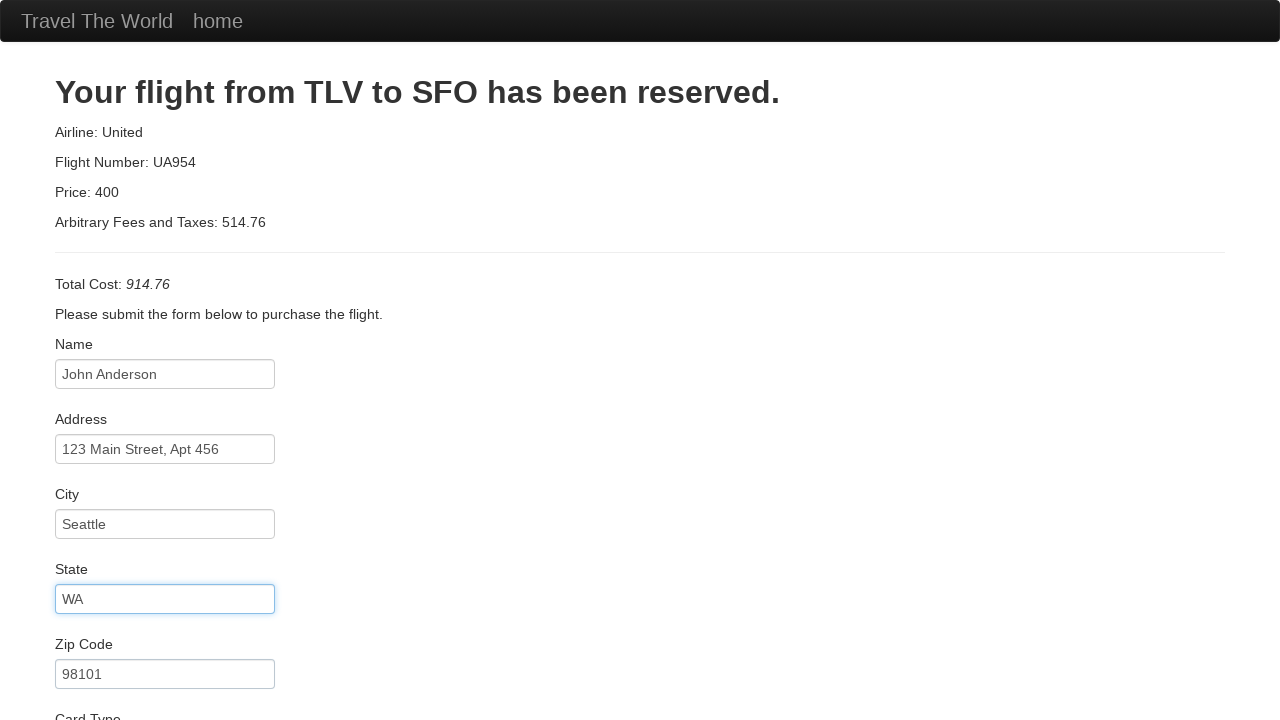

Selected 'amex' as card type on select[name='cardType']
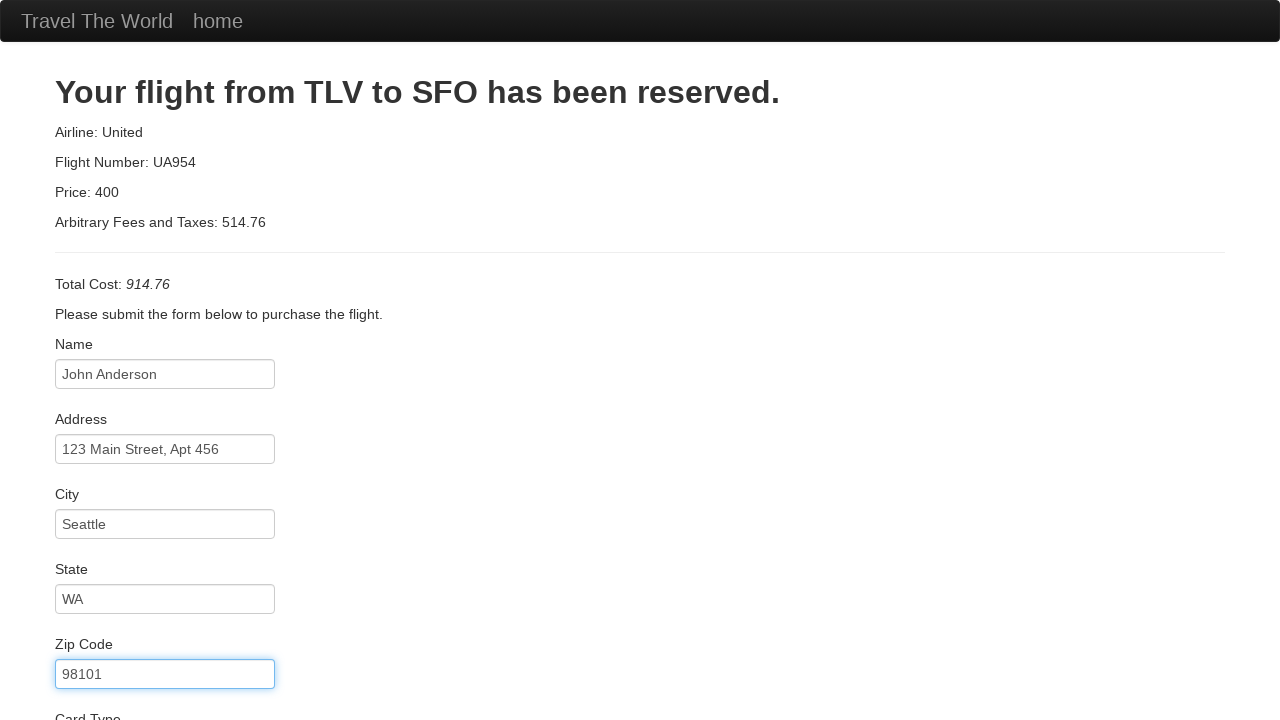

Entered credit card number '4532-1234-5678-9012' on input[name='creditCardNumber']
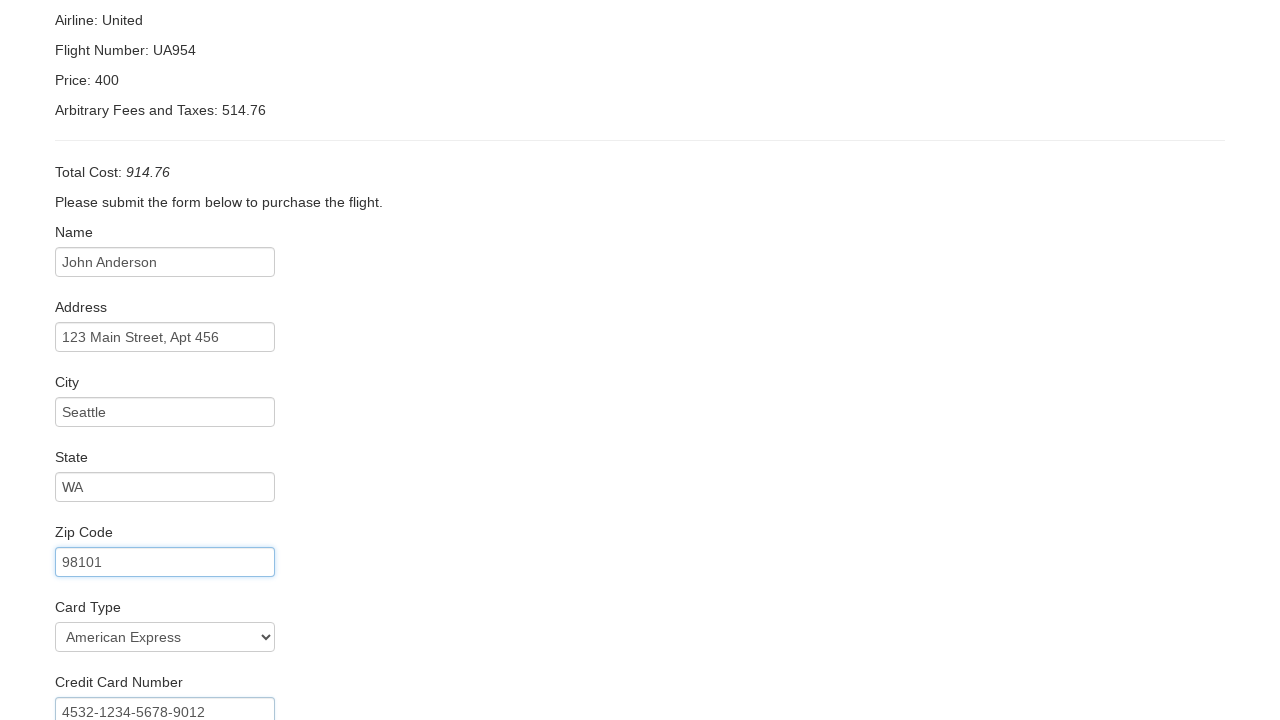

Cleared credit card month field on input[name='creditCardMonth']
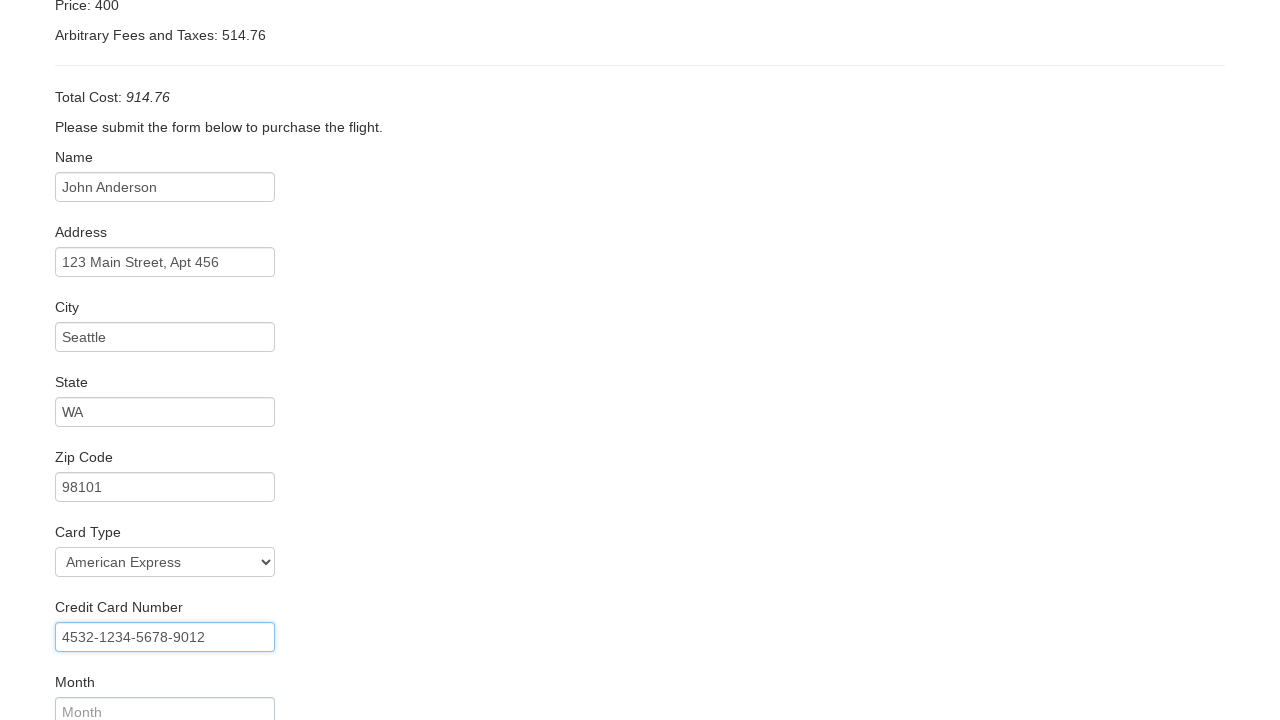

Entered credit card month '12' on input[name='creditCardMonth']
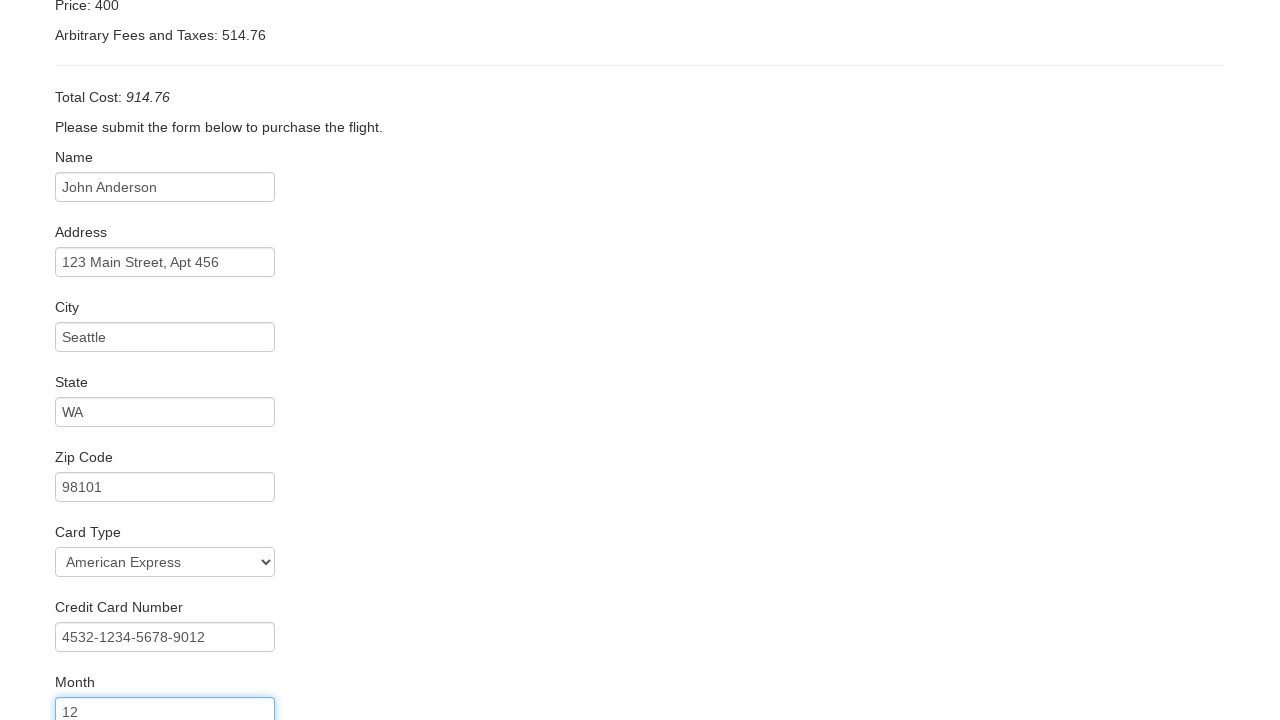

Cleared credit card year field on input[name='creditCardYear']
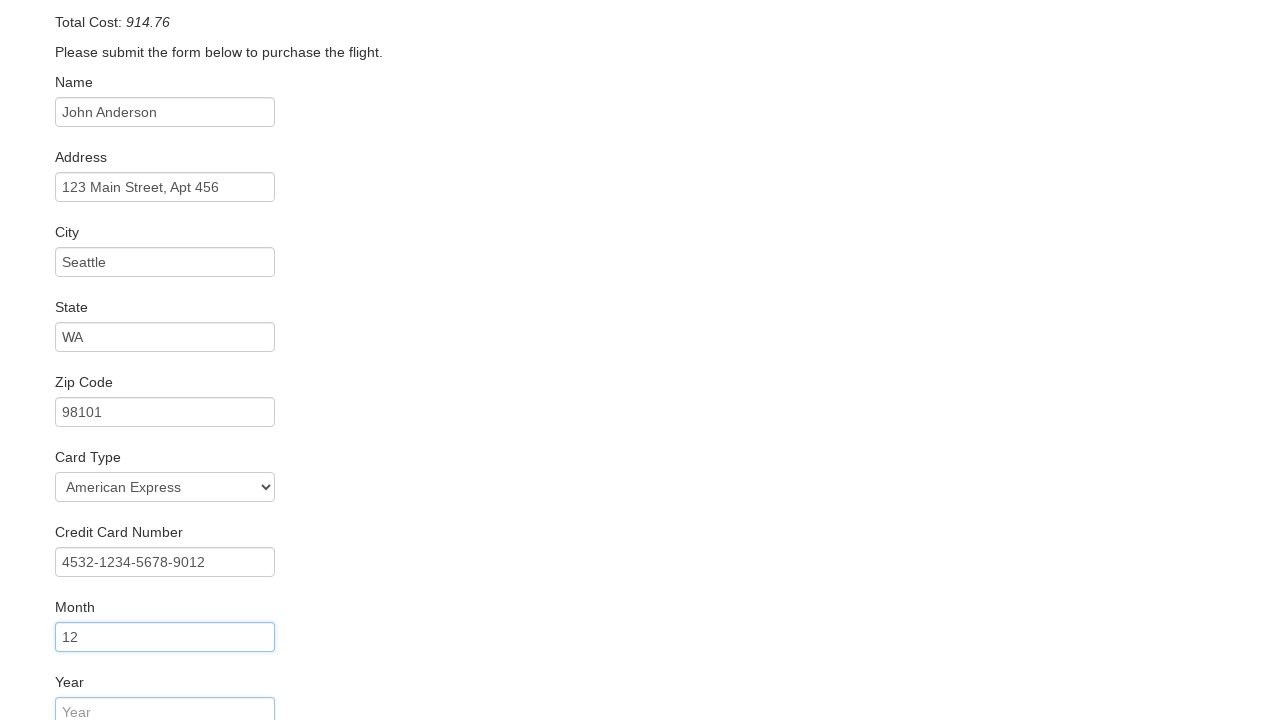

Entered credit card year '2025' on input[name='creditCardYear']
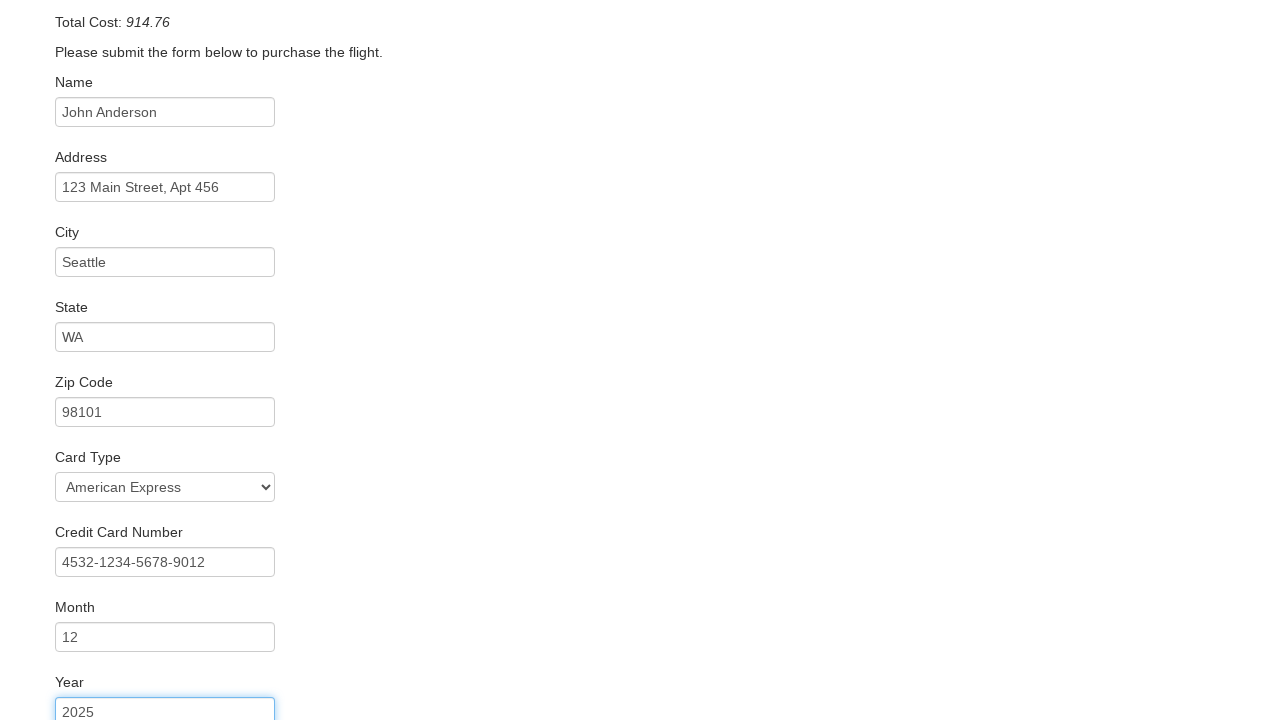

Entered name on card 'JOHN ANDERSON' on input[name='nameOnCard']
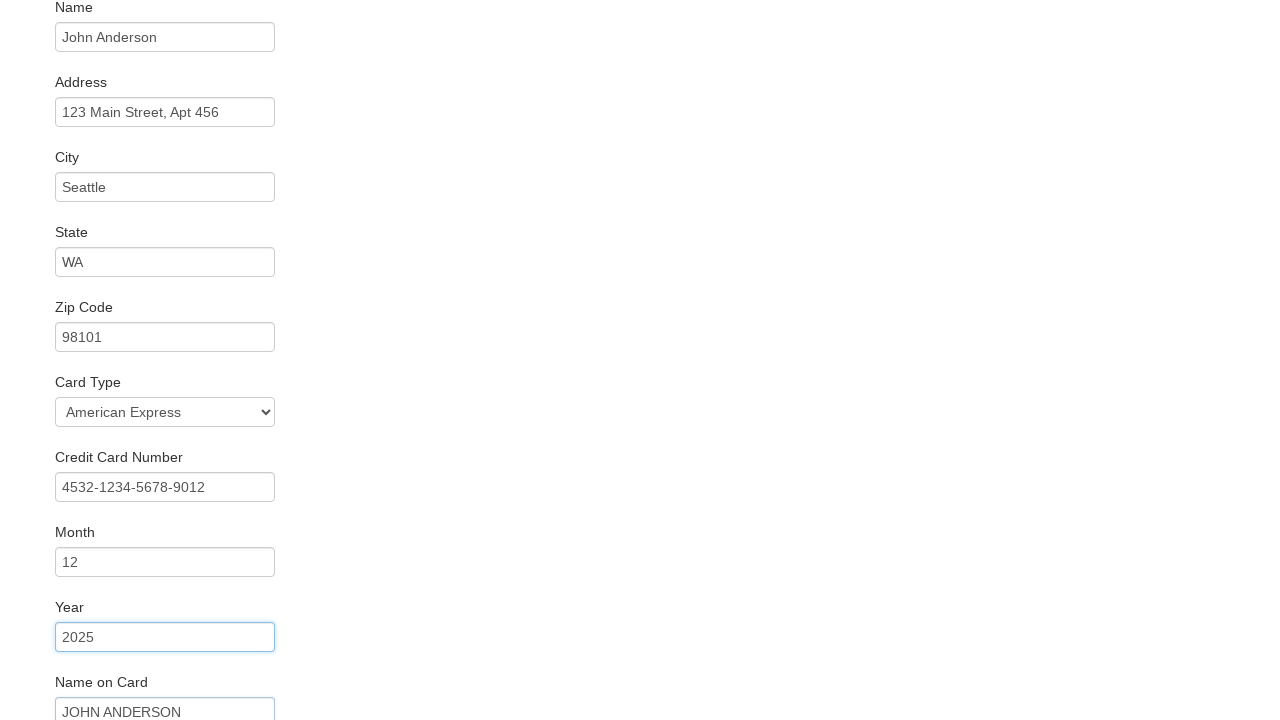

Checked 'Remember Me' checkbox at (62, 656) on input[name='rememberMe']
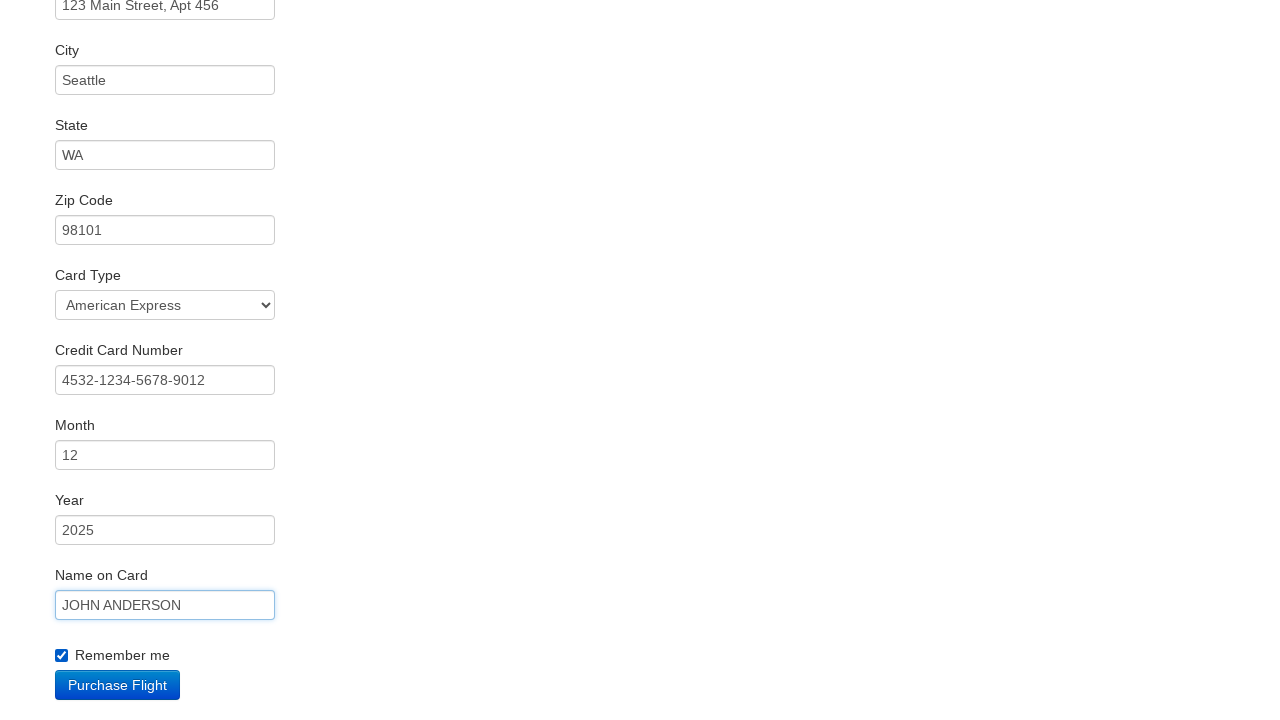

Clicked 'Purchase Flight' button to complete booking at (118, 685) on input[value='Purchase Flight']
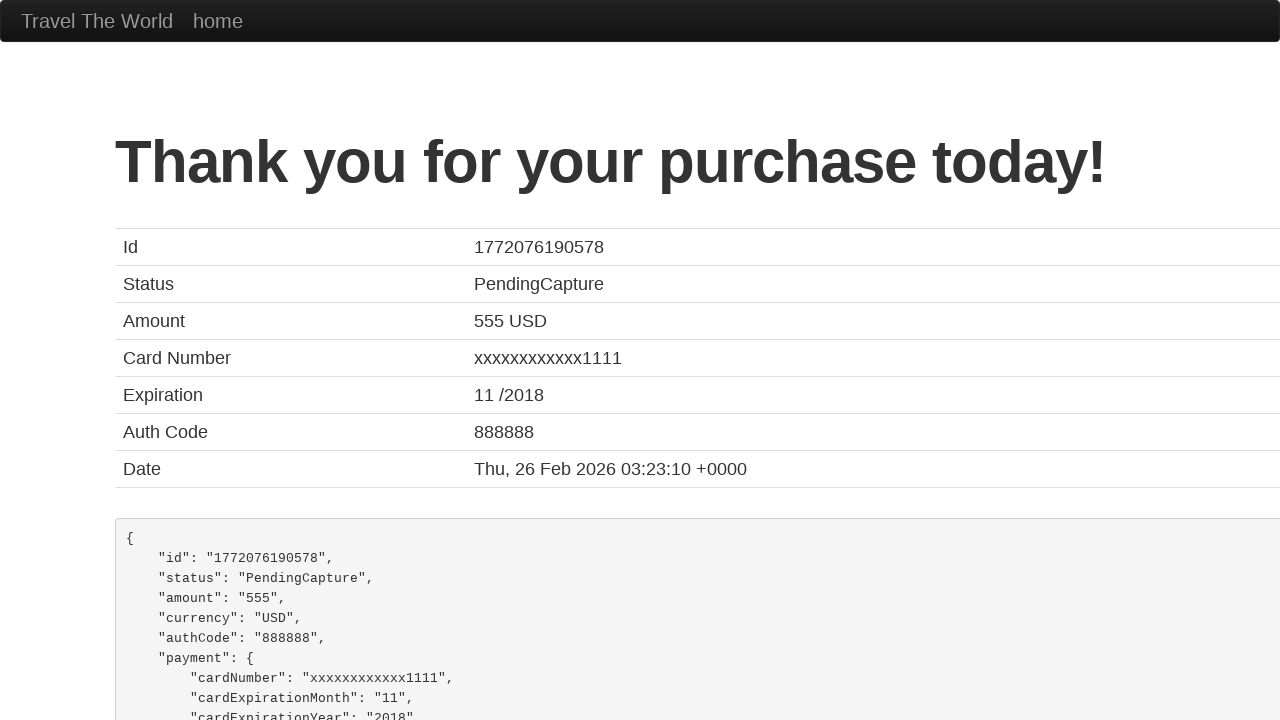

Waited for confirmation page to load
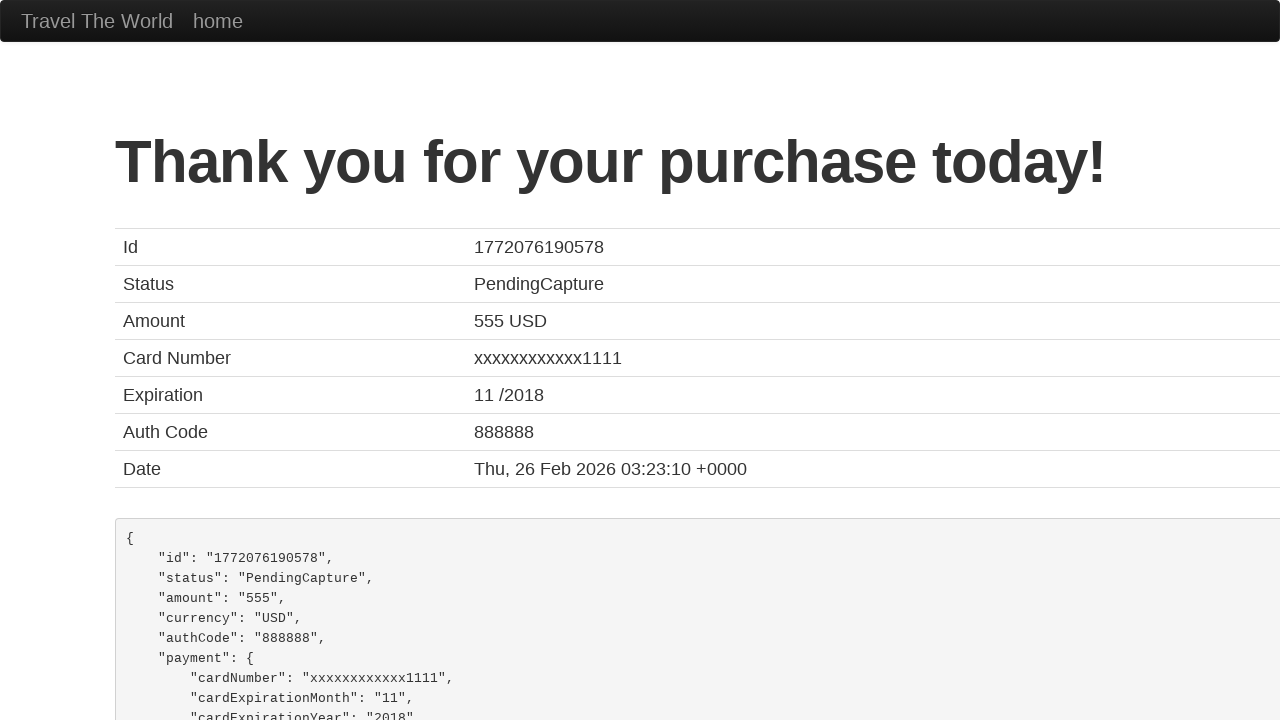

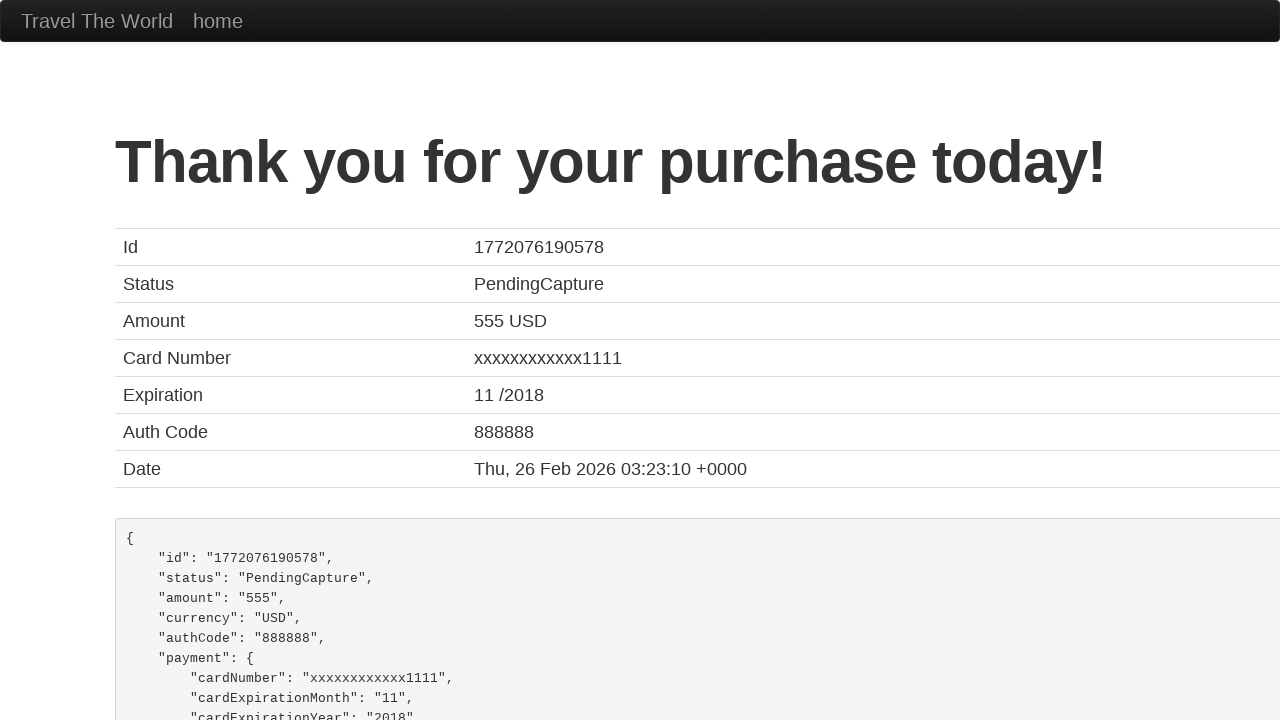